Tests file download functionality by navigating to a download page and clicking on a file link to initiate a download.

Starting URL: http://the-internet.herokuapp.com/download

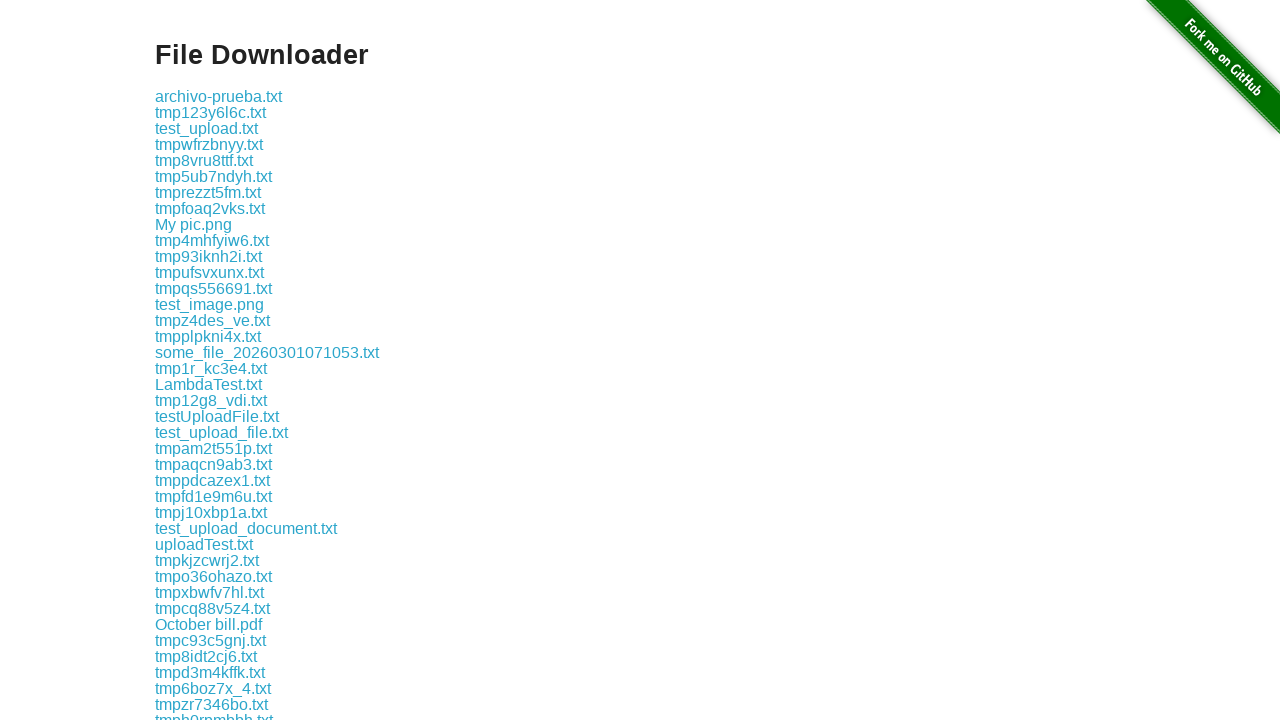

Clicked on the first download link to initiate file download at (218, 96) on div.example a
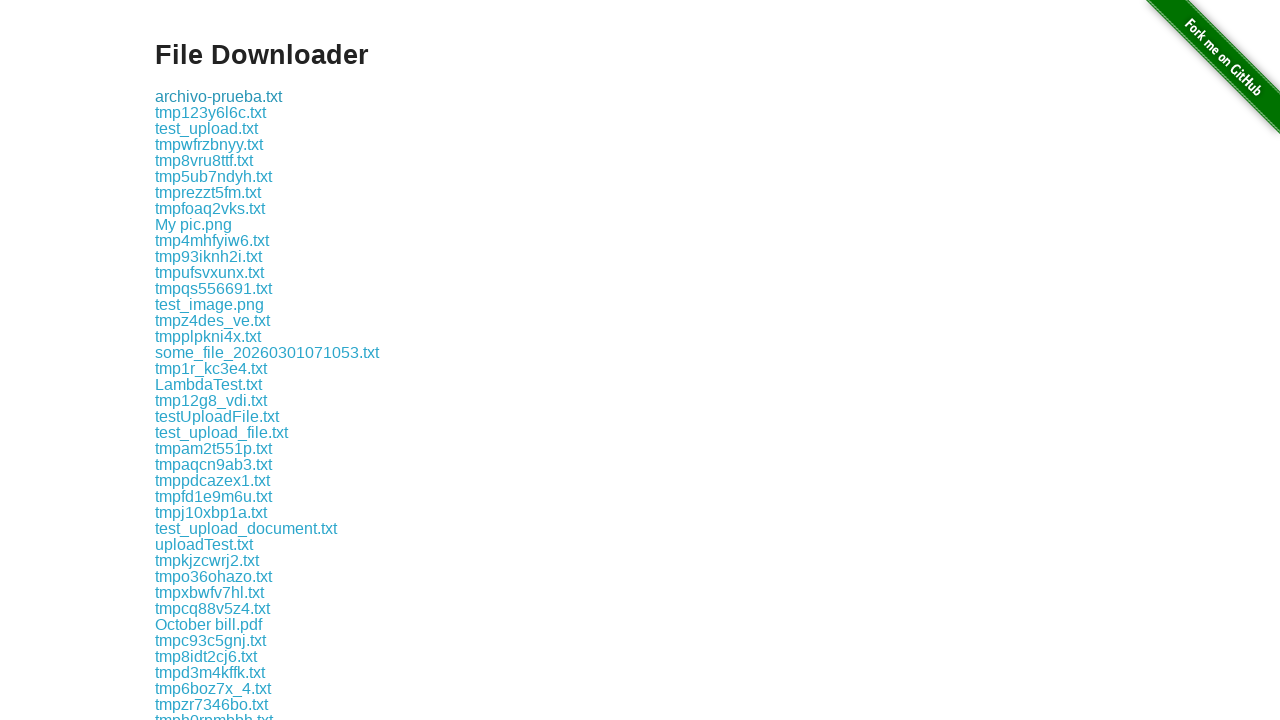

Waited 2 seconds to allow download to start
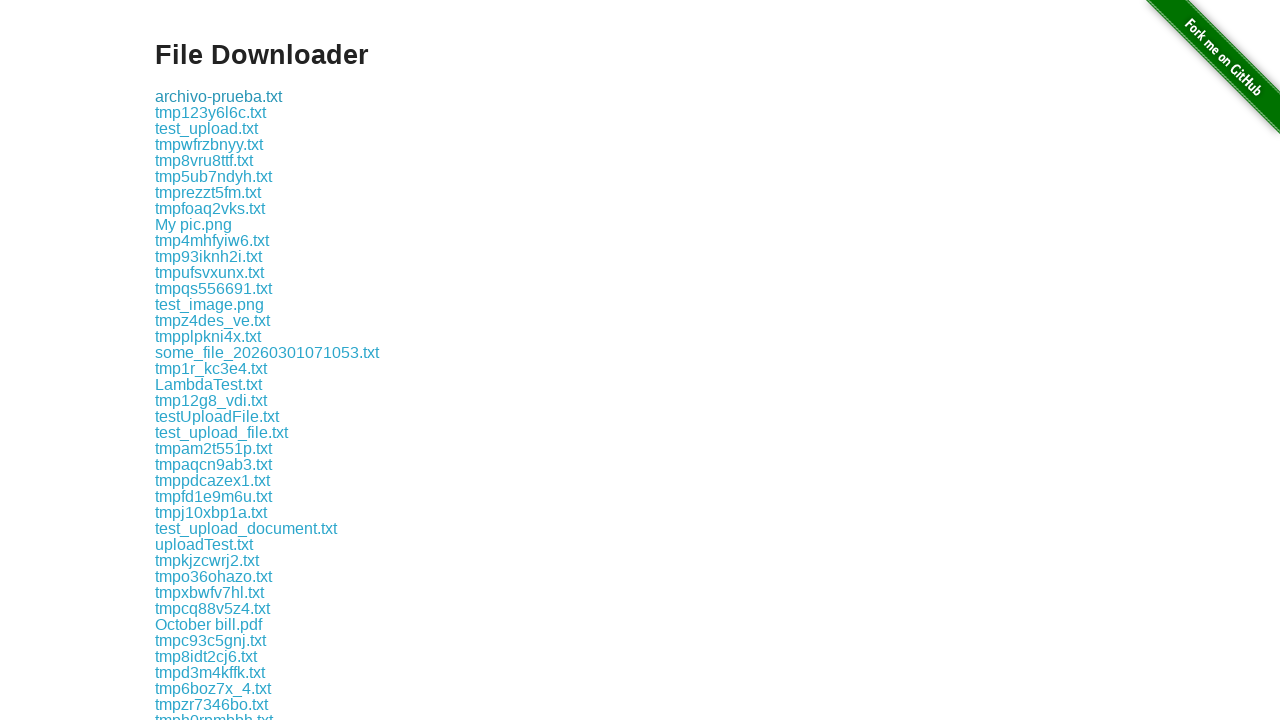

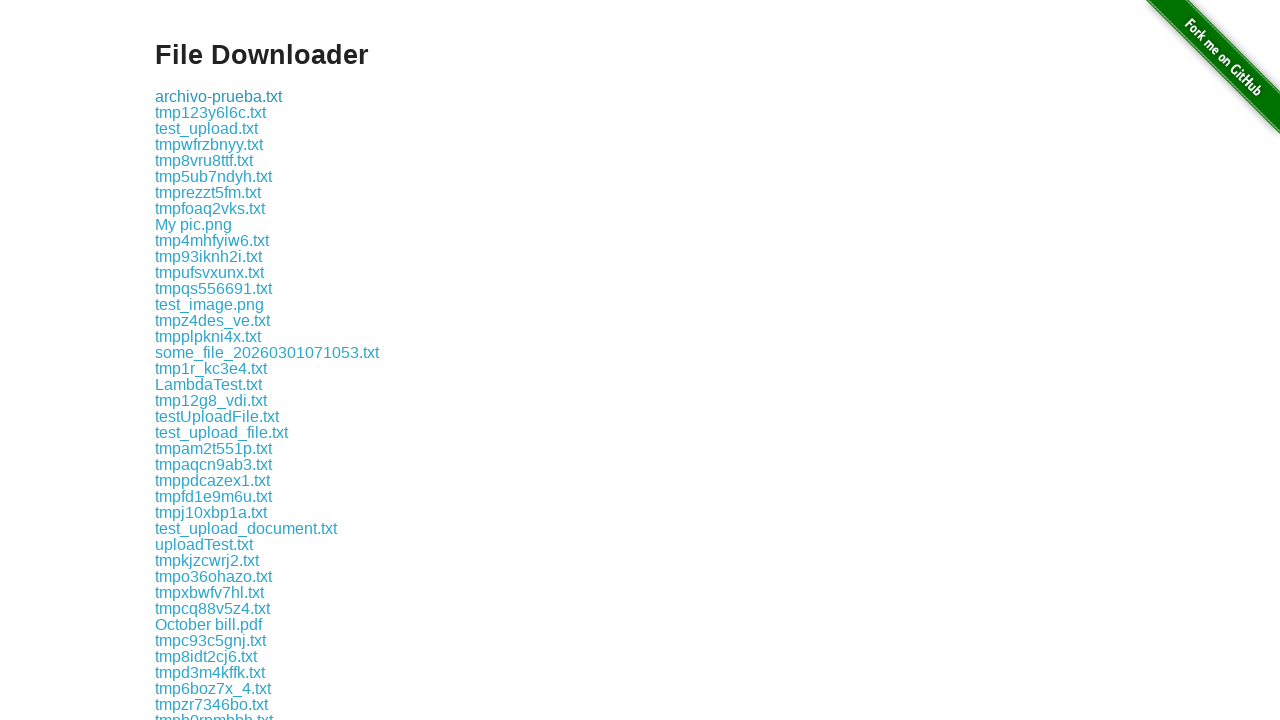